Opens the Target Circle benefits page and verifies that a specific number of benefit cells are displayed on the page.

Starting URL: https://www.target.com/l/target-circle/-/N-pzno9/

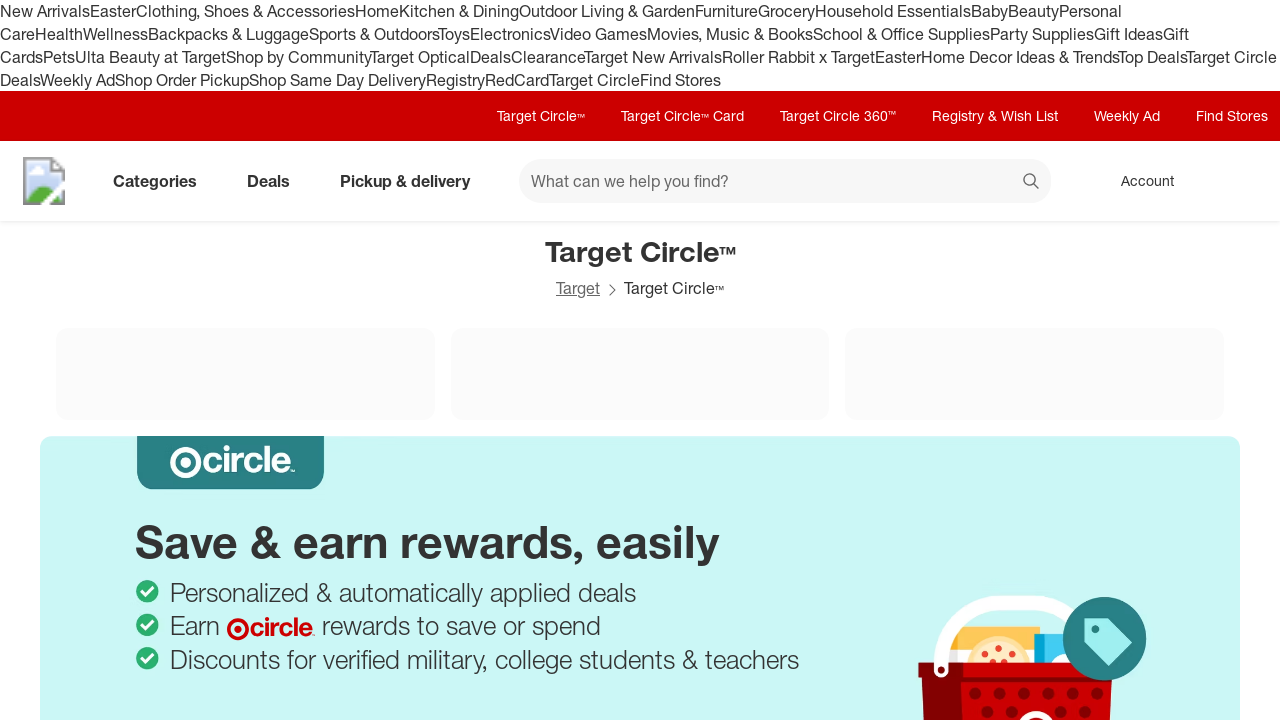

Waited for page to reach networkidle state
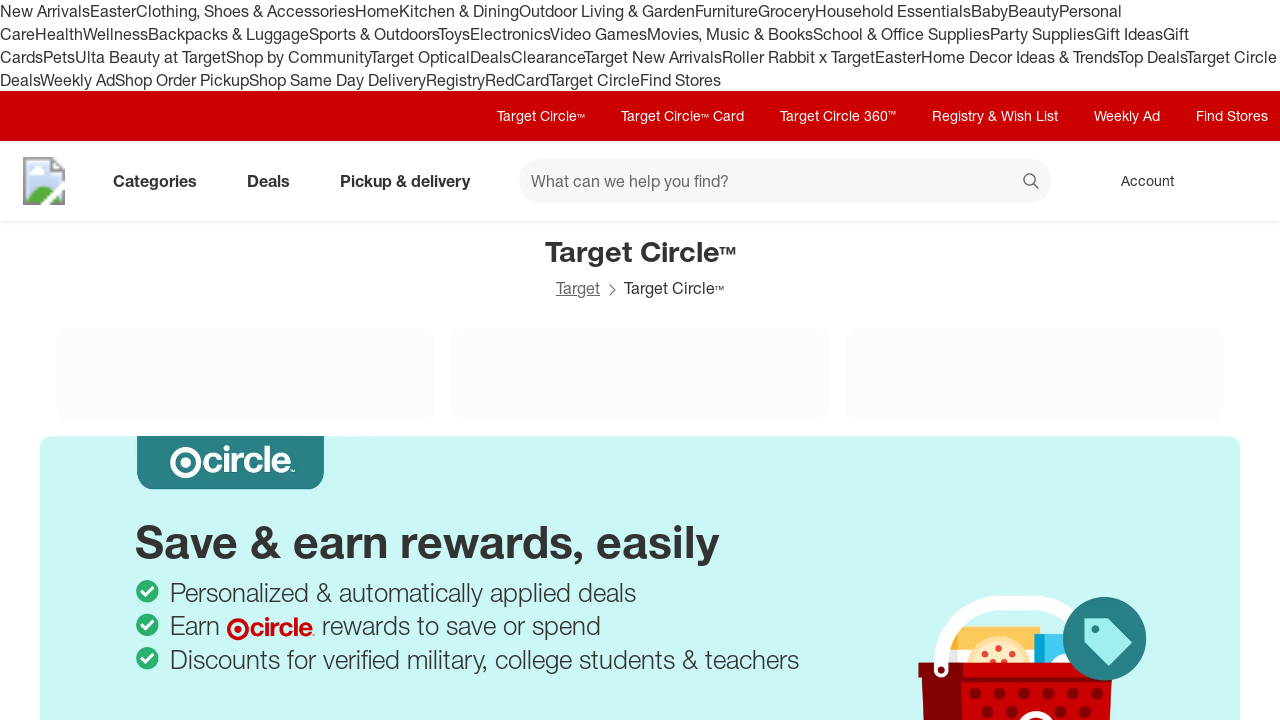

Waited for circle benefit cells to be visible
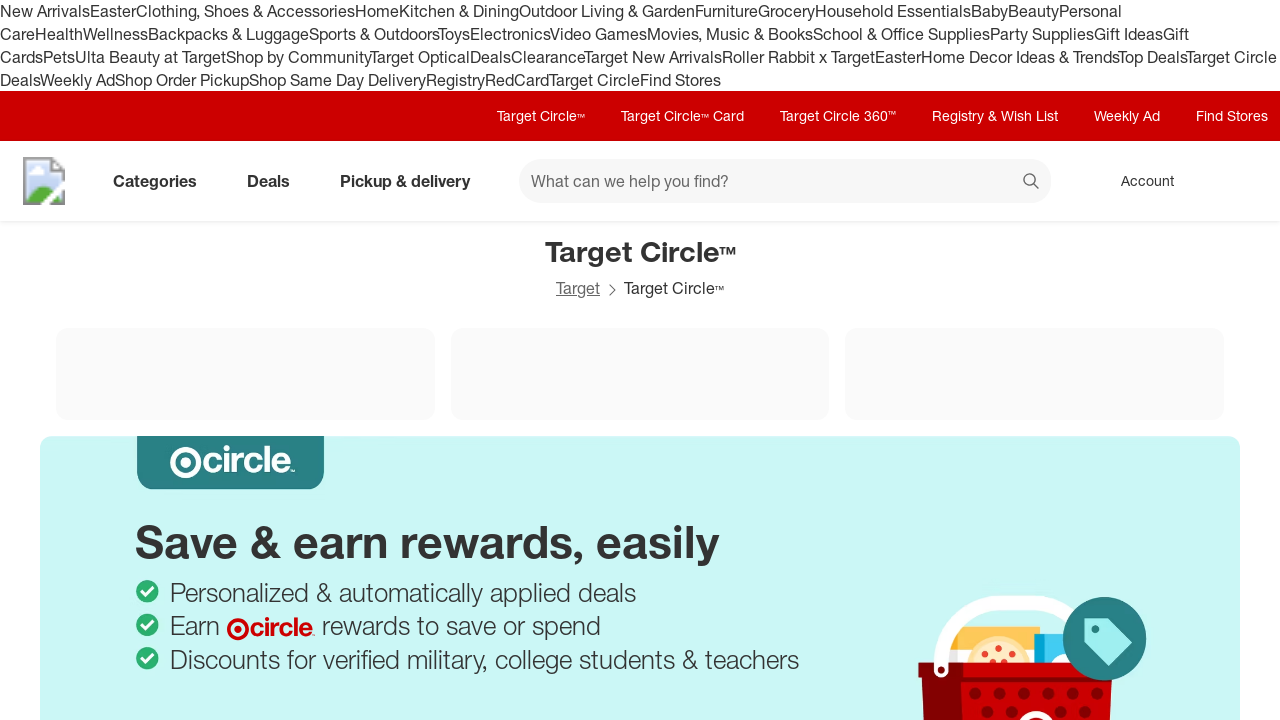

Located all circle benefit cells
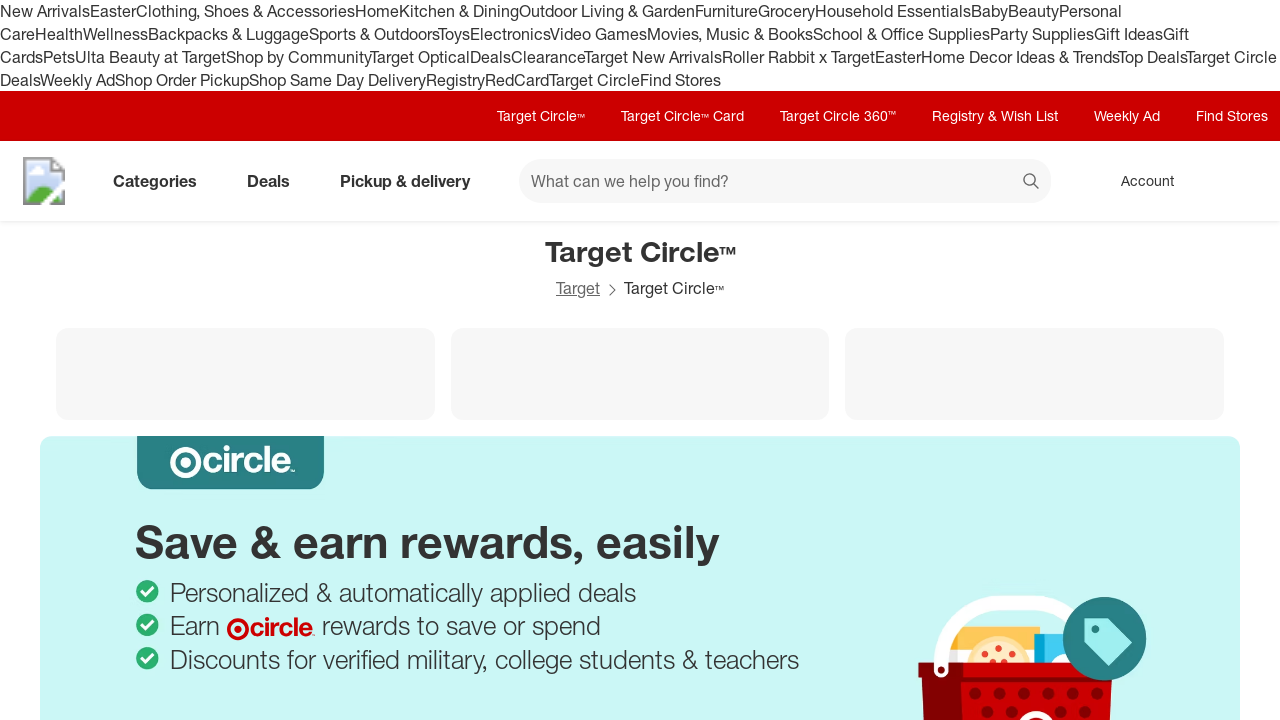

Counted 3 benefit cells on the page
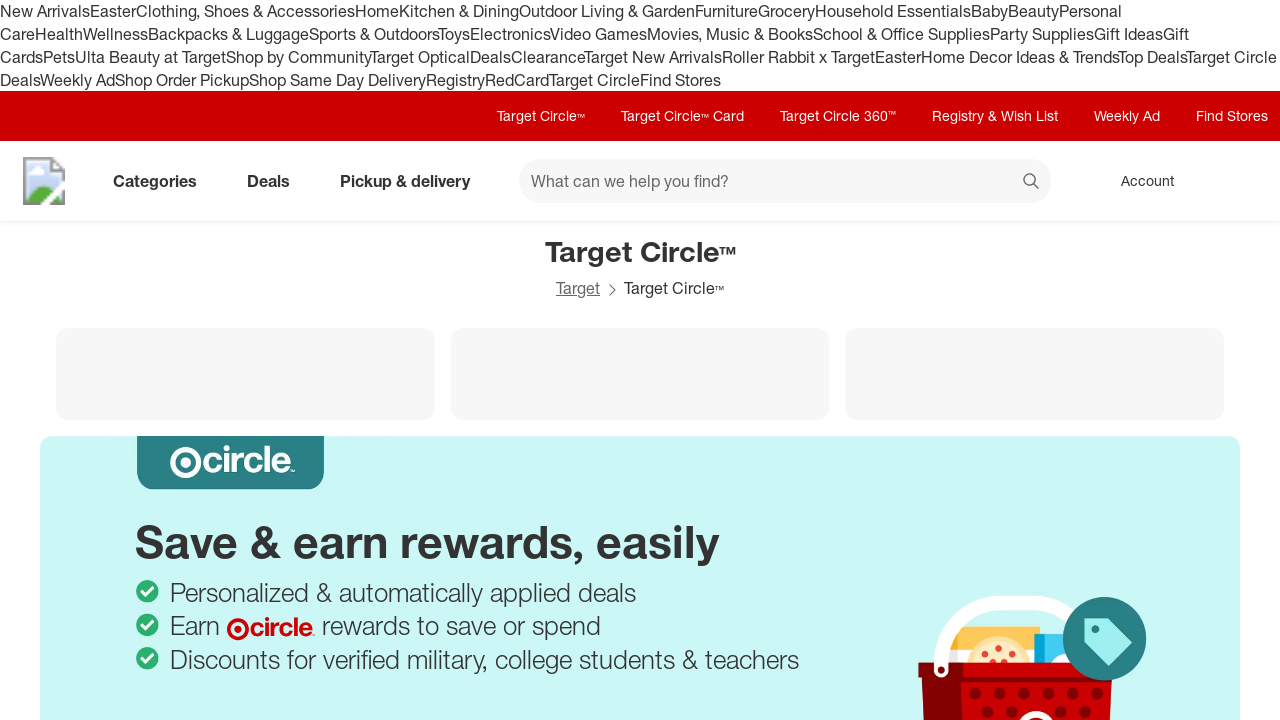

Verified that 3 benefit cells are present on the page
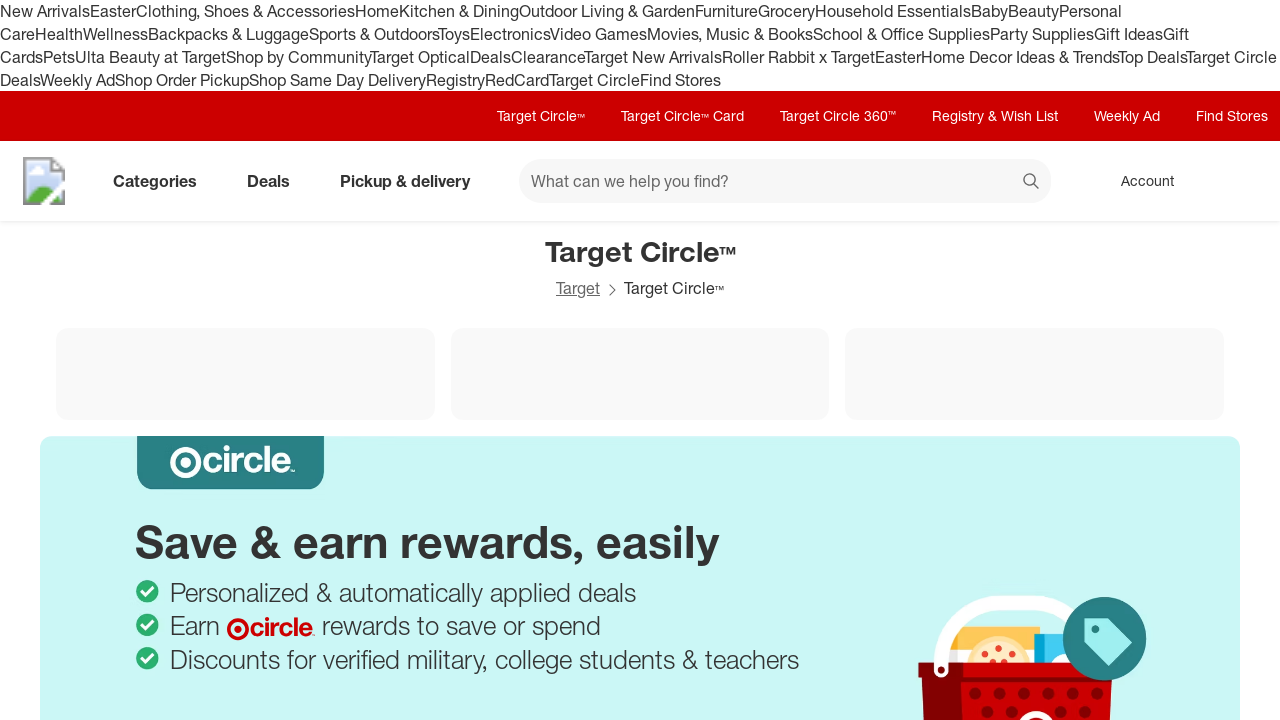

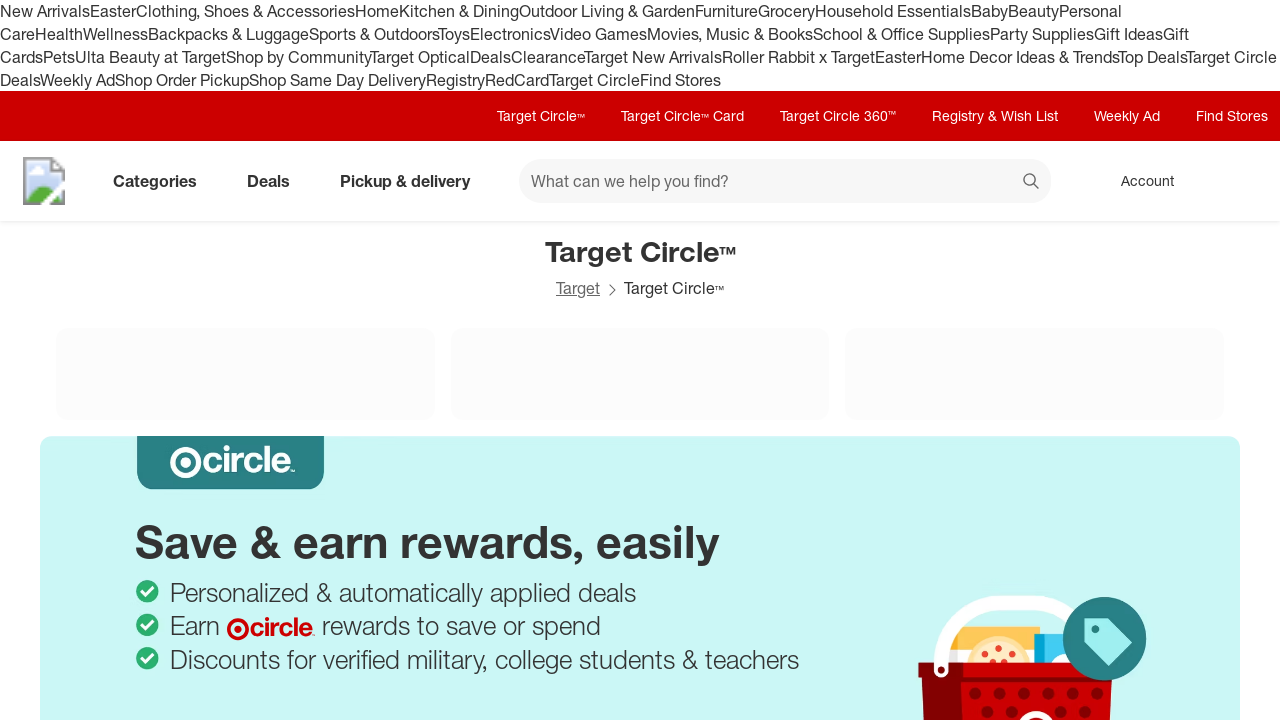